Navigates to a homepage and verifies the page loads by checking the title is accessible

Starting URL: https://kristinek.github.io/site/index2.html

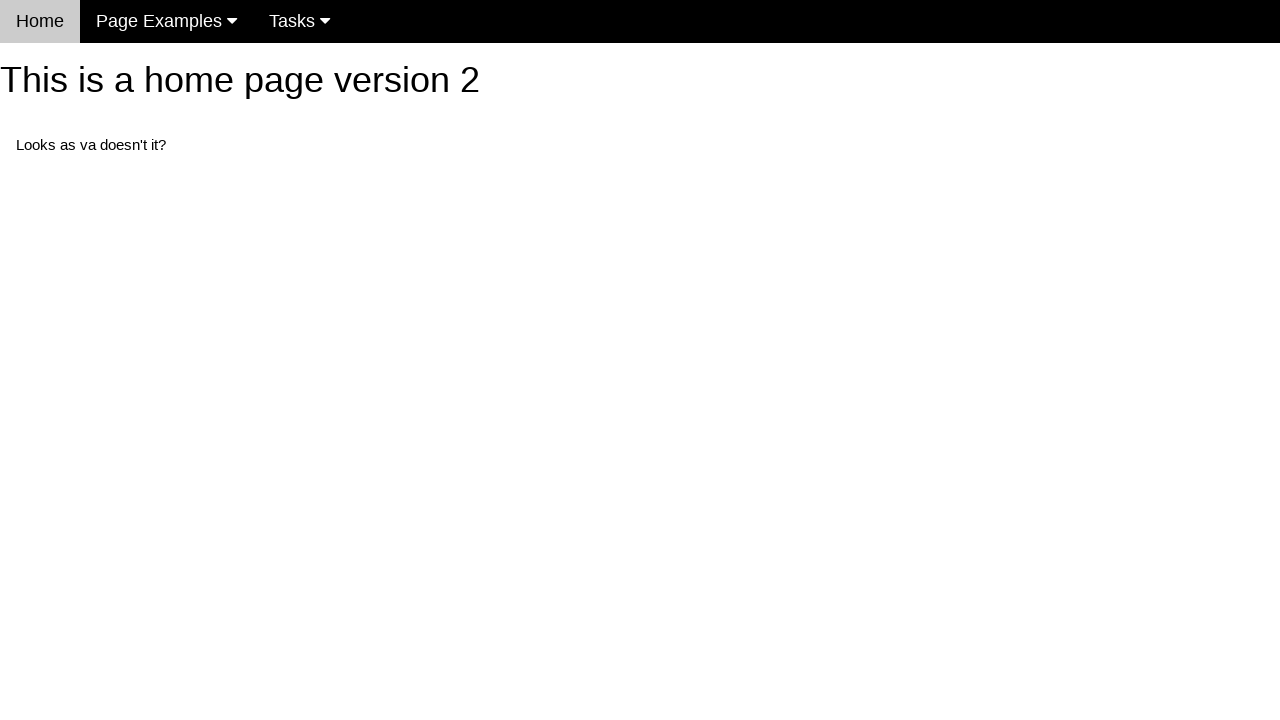

Navigated to homepage at https://kristynek.github.io/site/index2.html
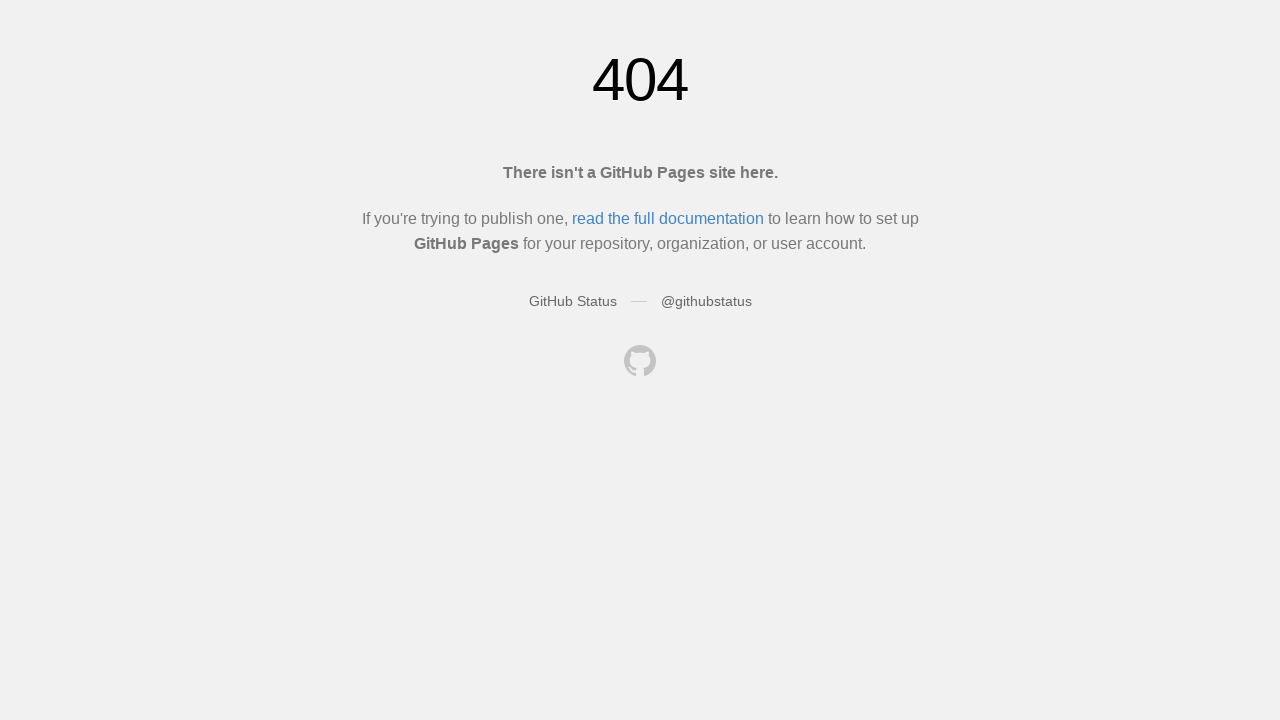

Page DOM content fully loaded
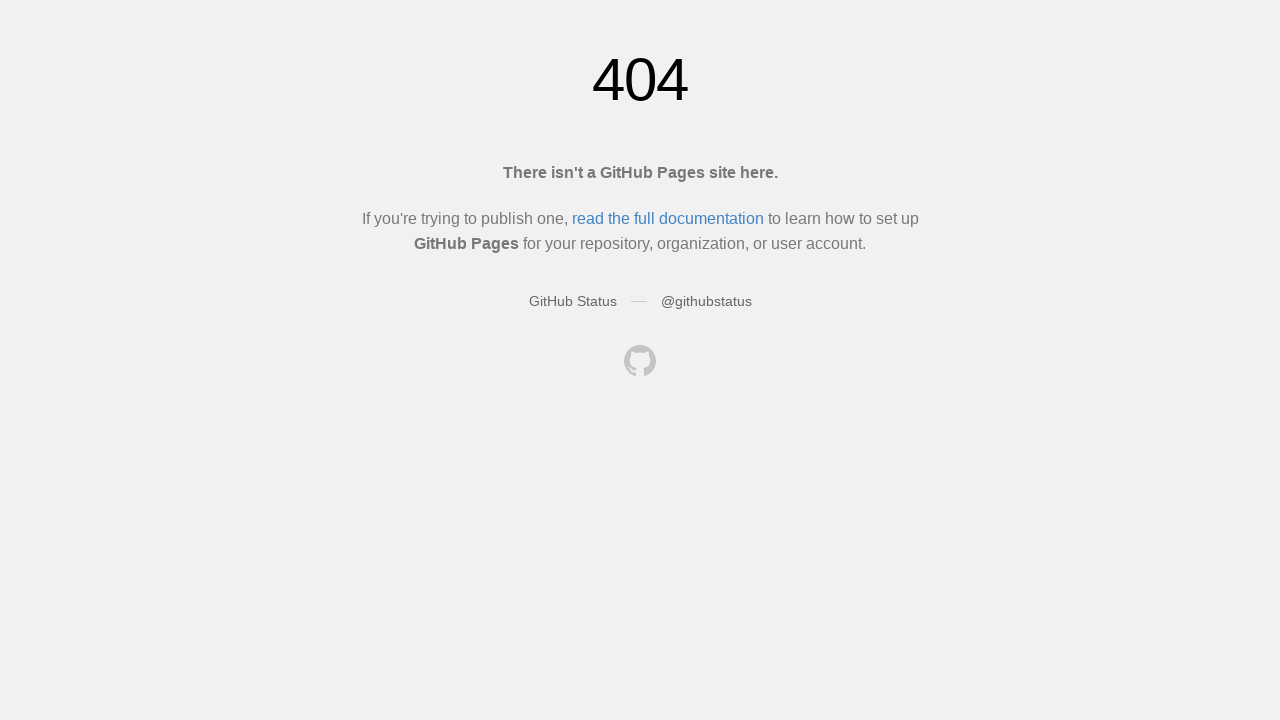

Verified page title is accessible
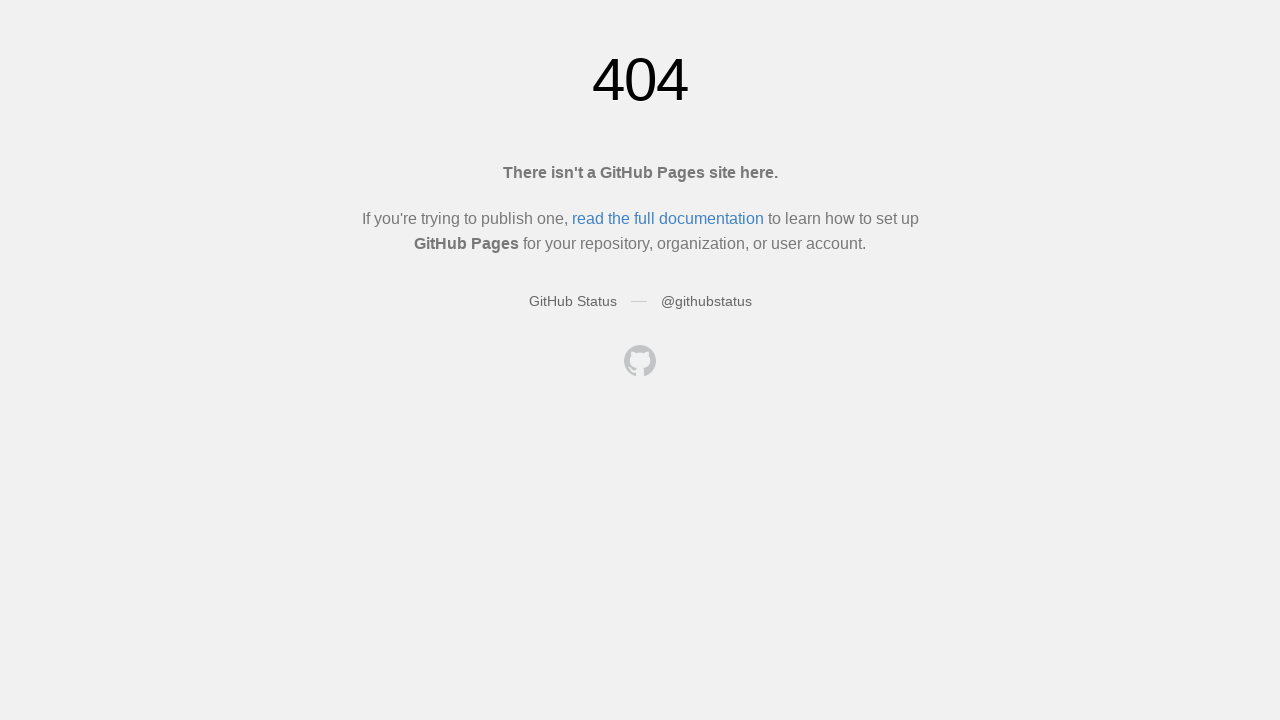

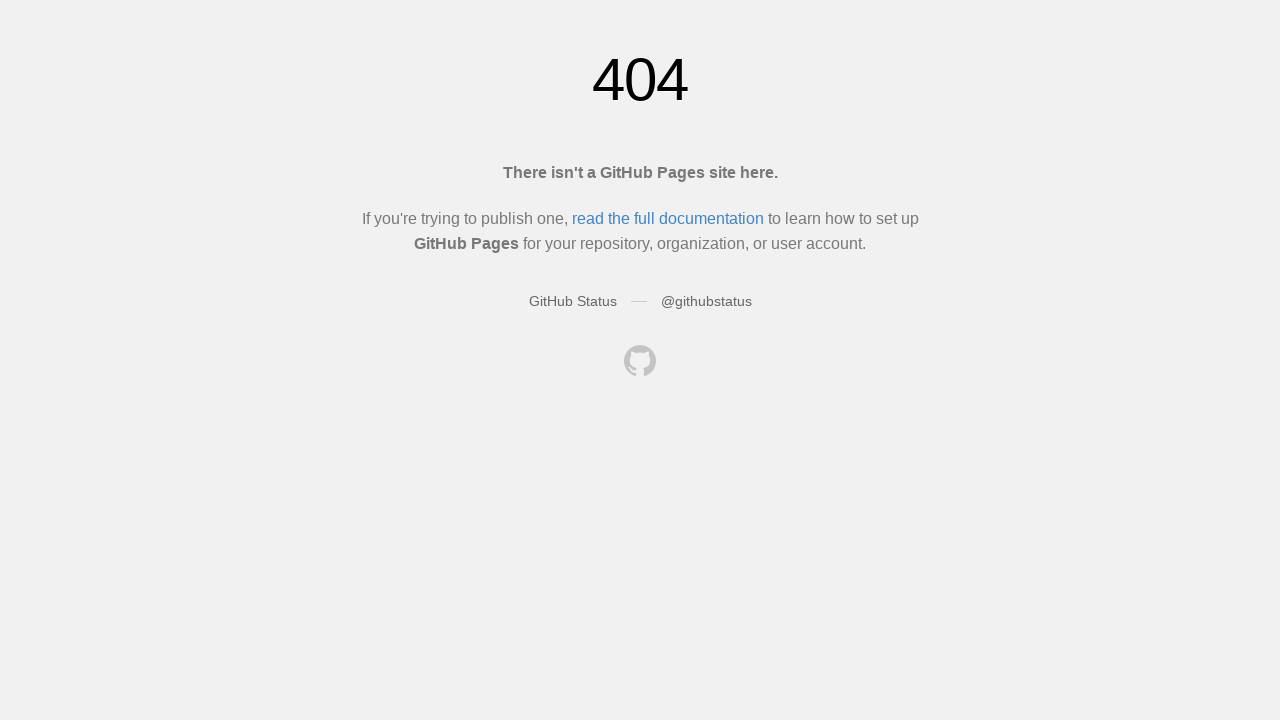